Tests interaction with a disabled textbox element by using JavaScript to scroll to it and set its value

Starting URL: https://omayo.blogspot.com

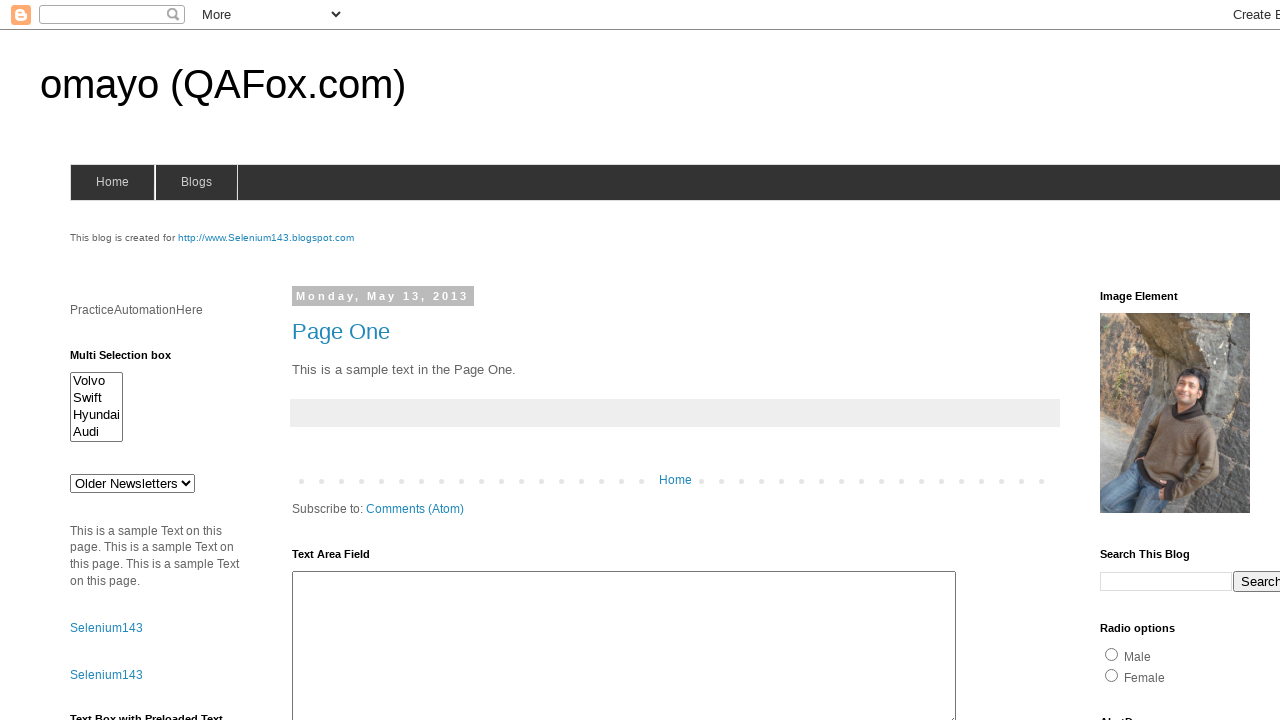

Located disabled textbox element with id 'tb2'
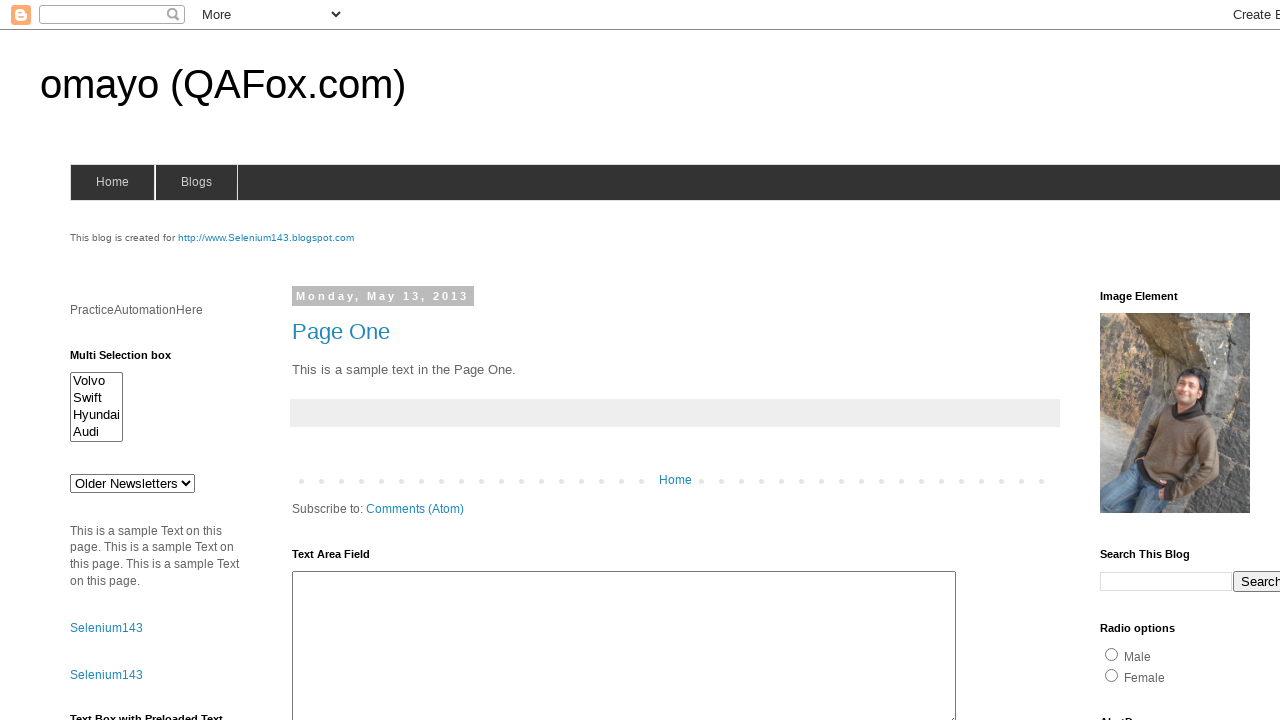

Scrolled to disabled textbox element
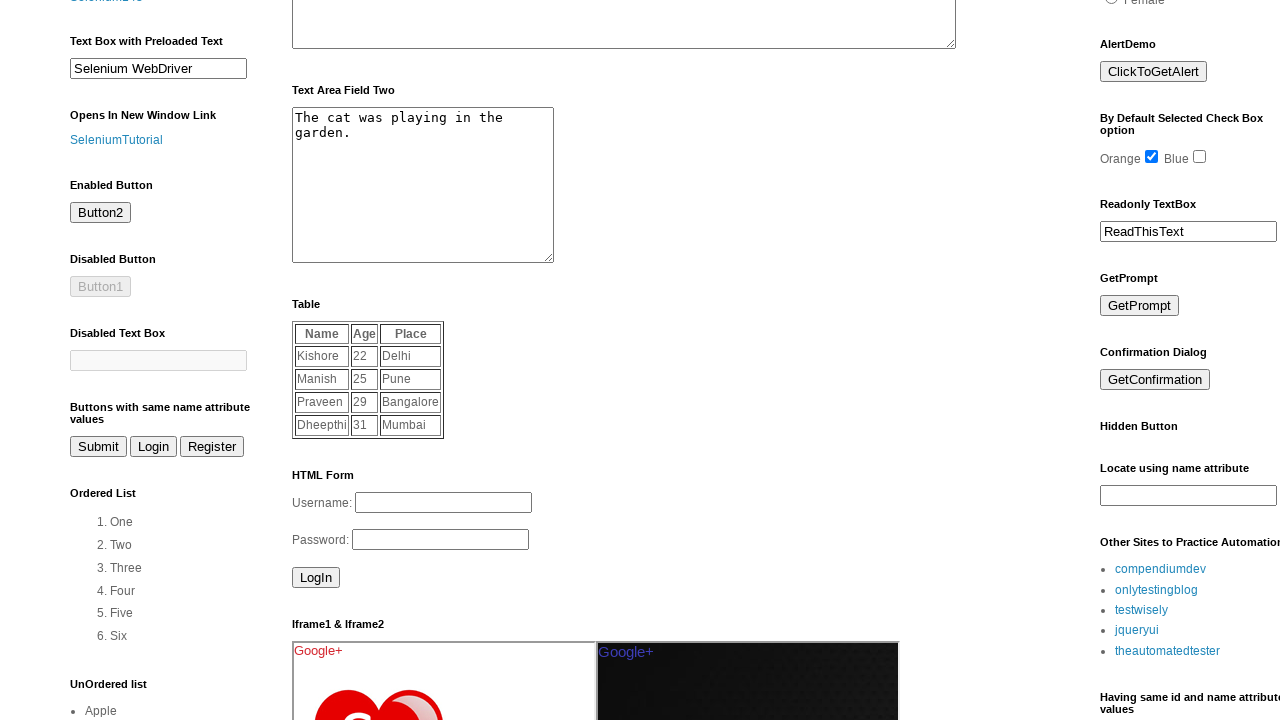

Set value 'JK' in disabled textbox using JavaScript
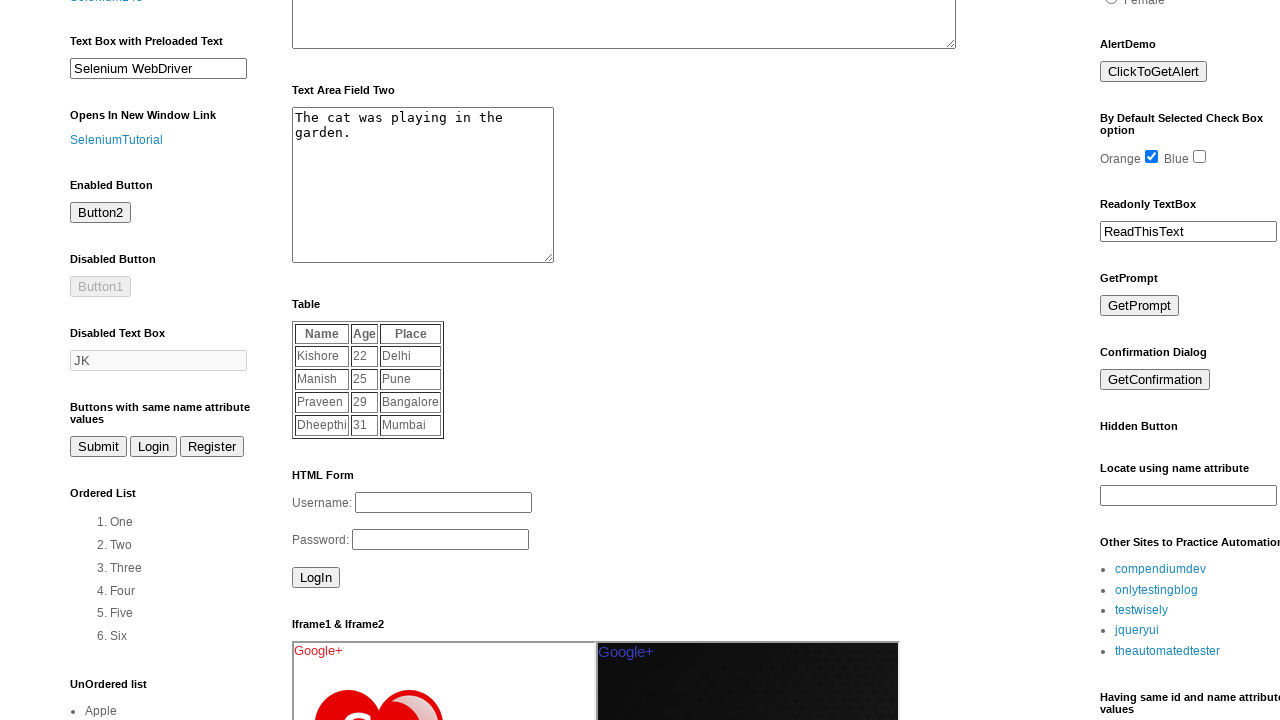

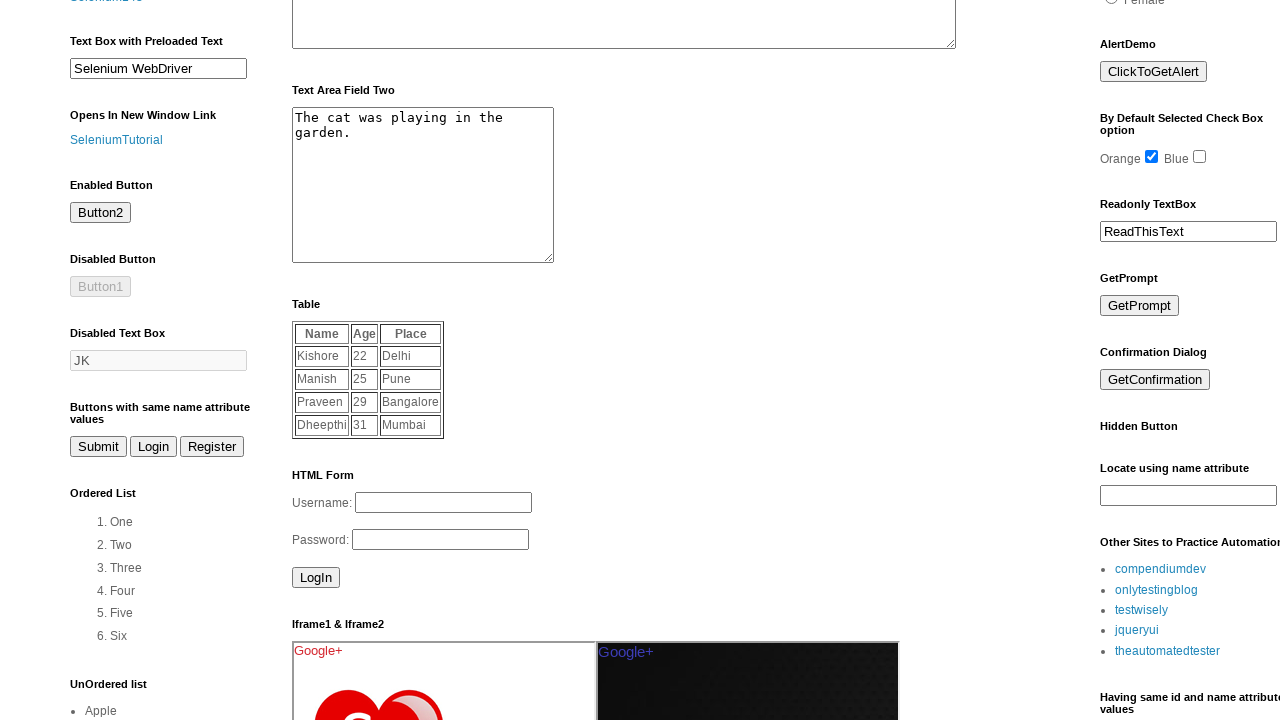